Tests JSON Formatter tool with large nested JSON containing arrays of objects and nested objects, verifying complex formatting.

Starting URL: https://cse210-fa24-group4.github.io/cse210-fa24-group4/

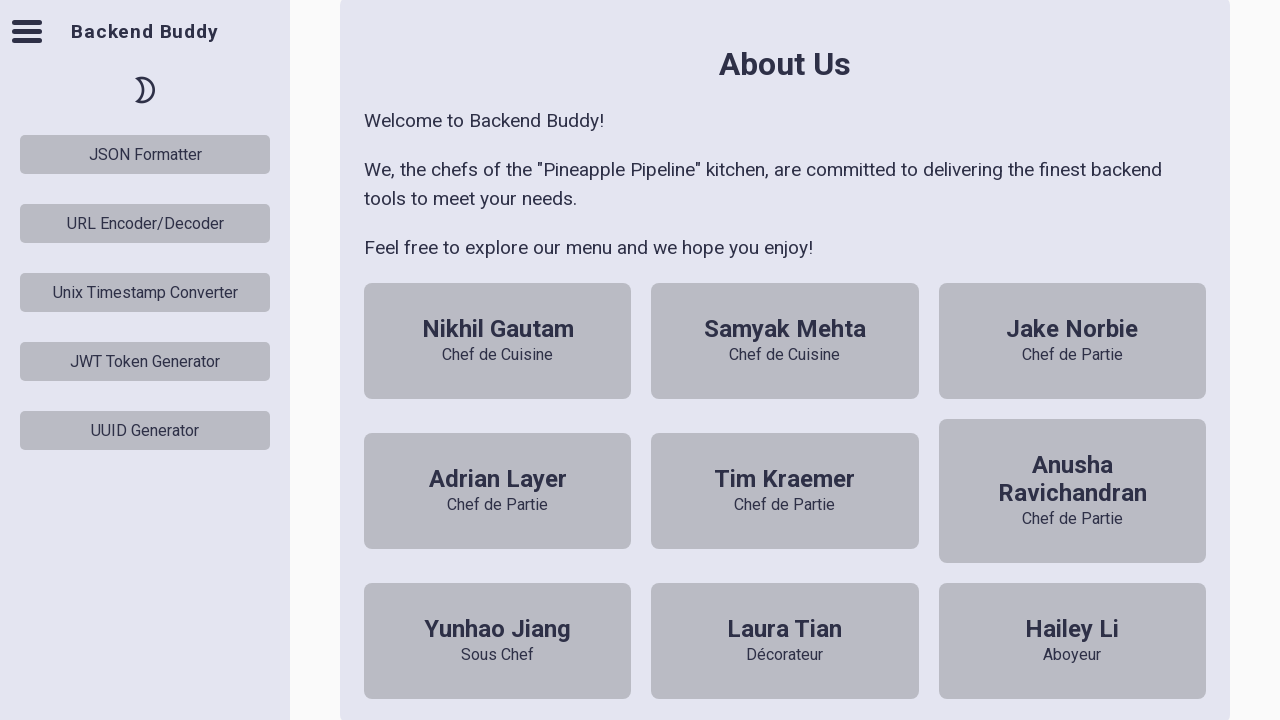

Waited for JSON Formatter button to load
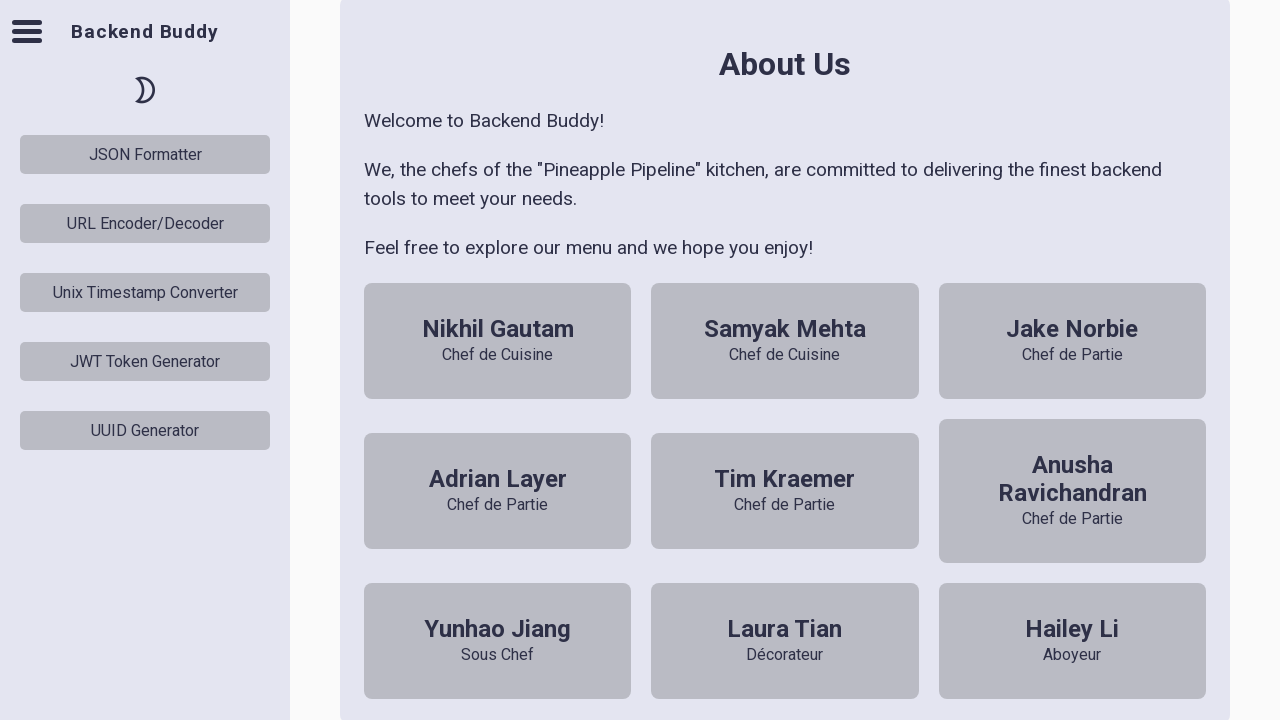

Clicked JSON Formatter button at (145, 154) on #json-formatter-button
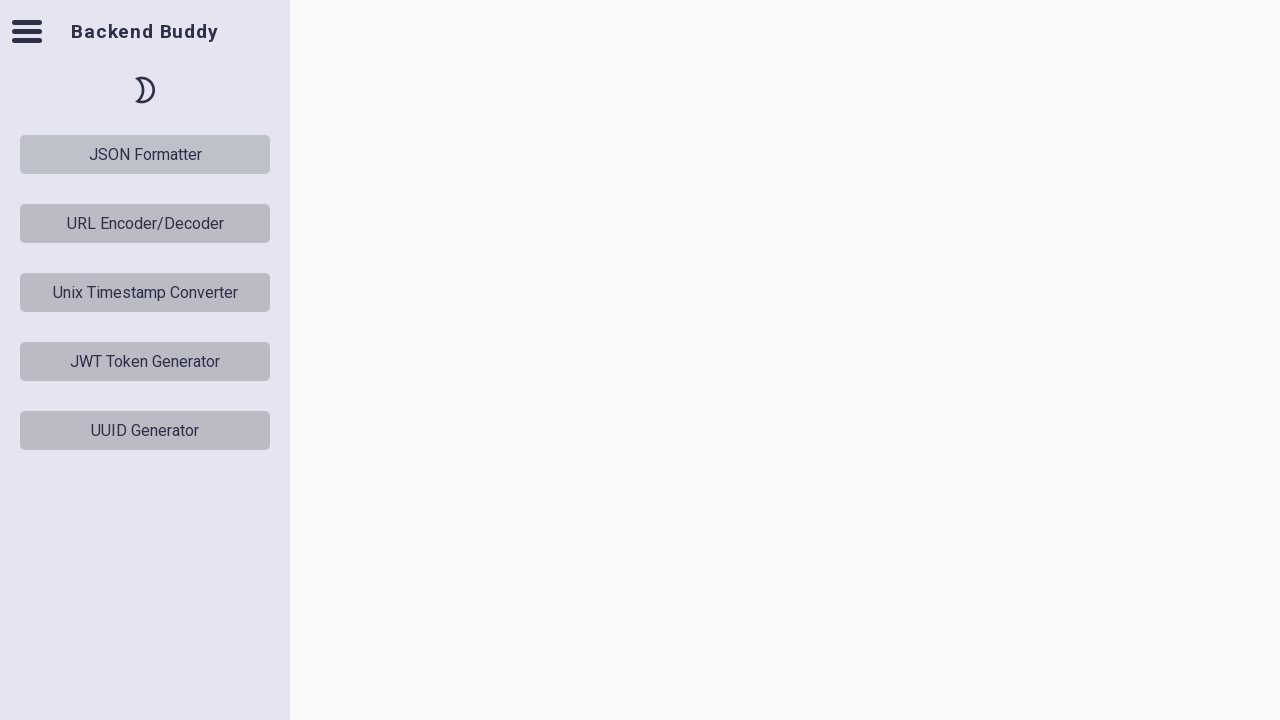

Waited for JSON Formatter tool to render
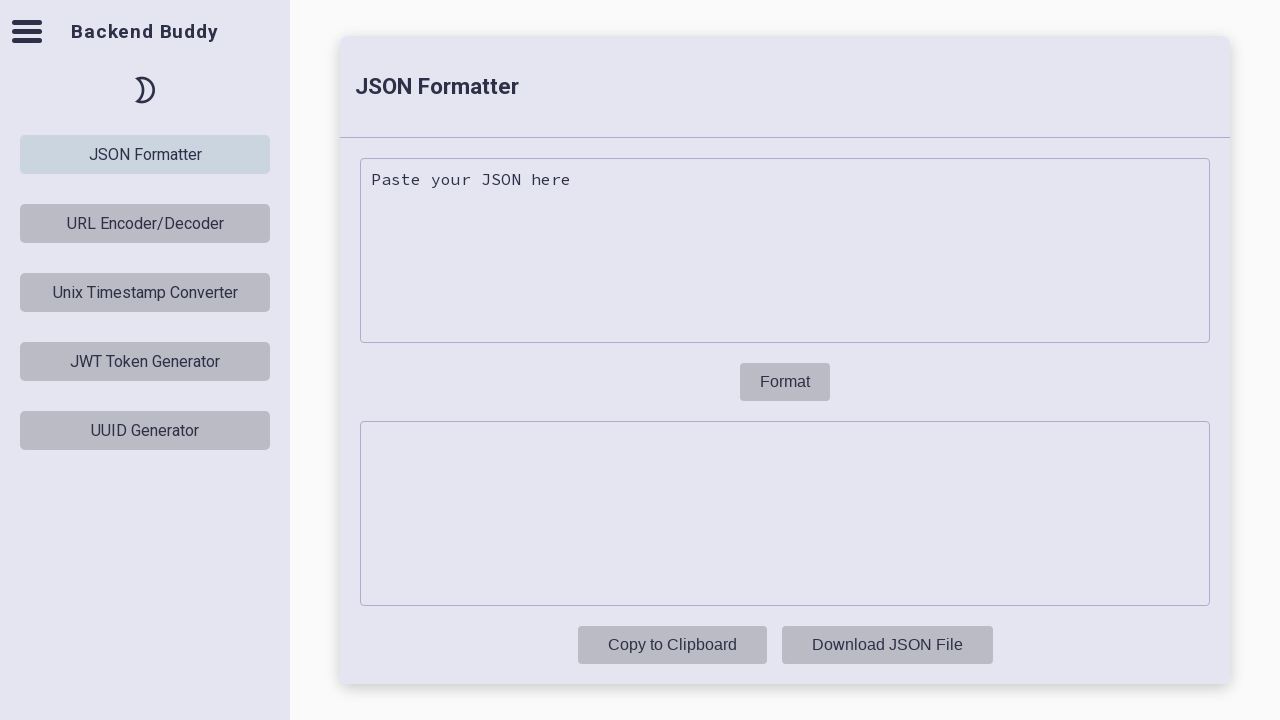

Filled input area with large nested JSON containing arrays of objects and nested objects on json-formatter-tool .input-area
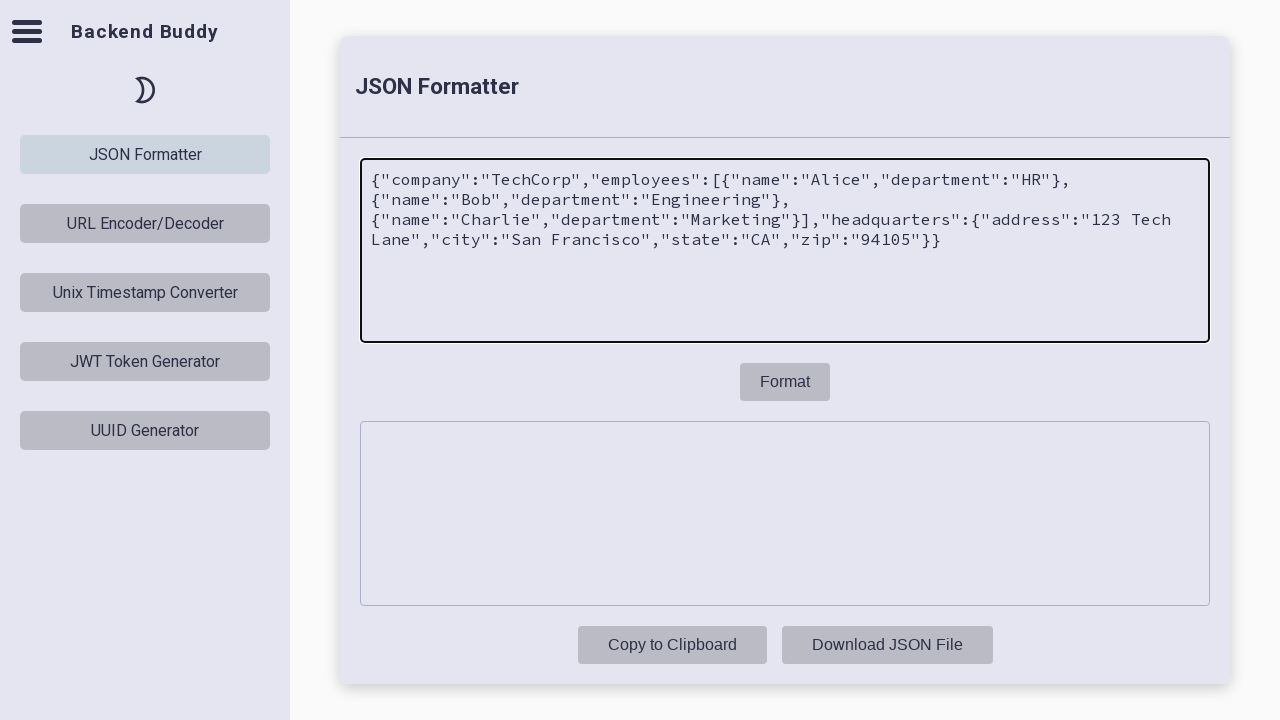

Clicked format button to format JSON at (785, 382) on json-formatter-tool .format-btn
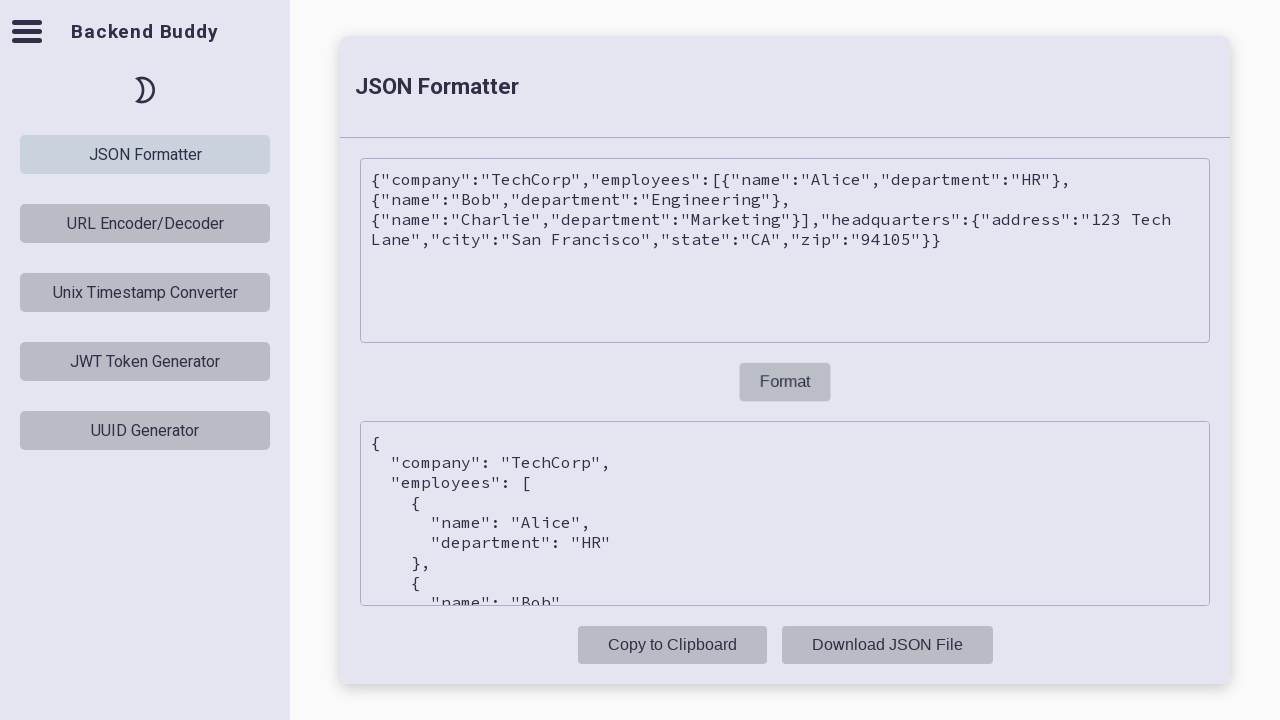

Waited for formatted JSON output to be populated
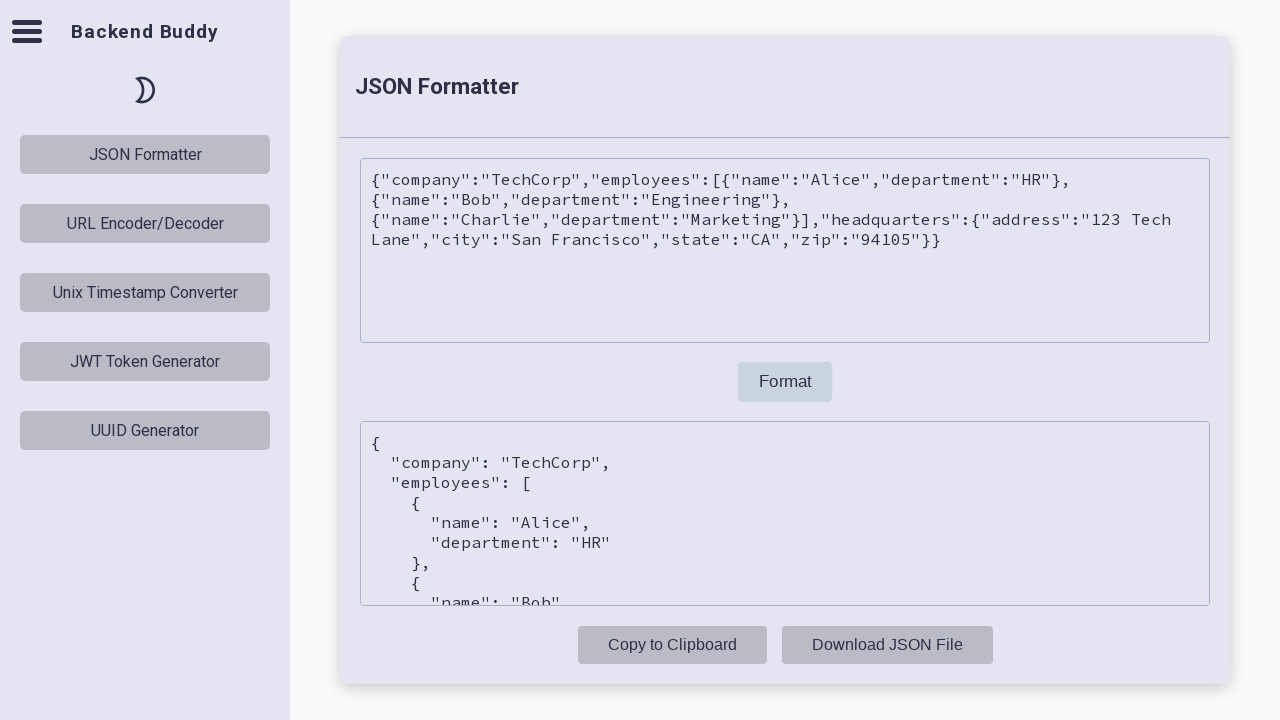

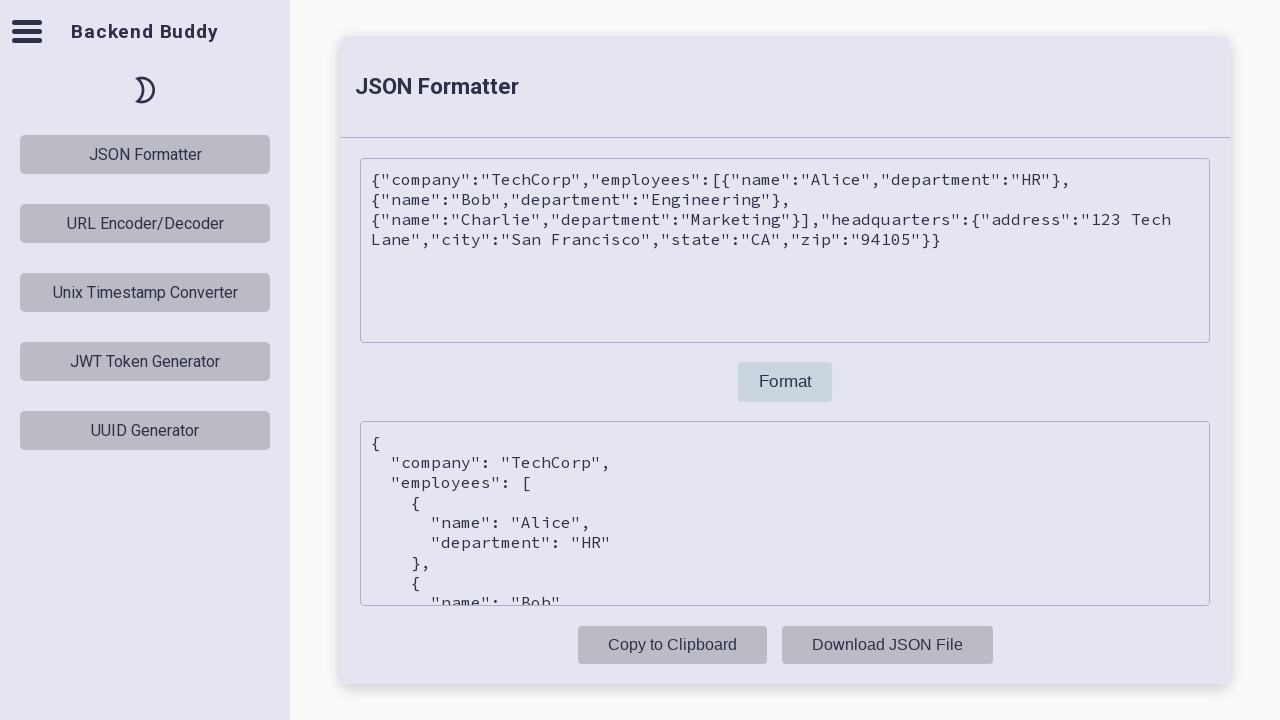